Tests various form elements on the Omayo blog including radio button selection, text input, and element property verification

Starting URL: http://omayo.blogspot.com

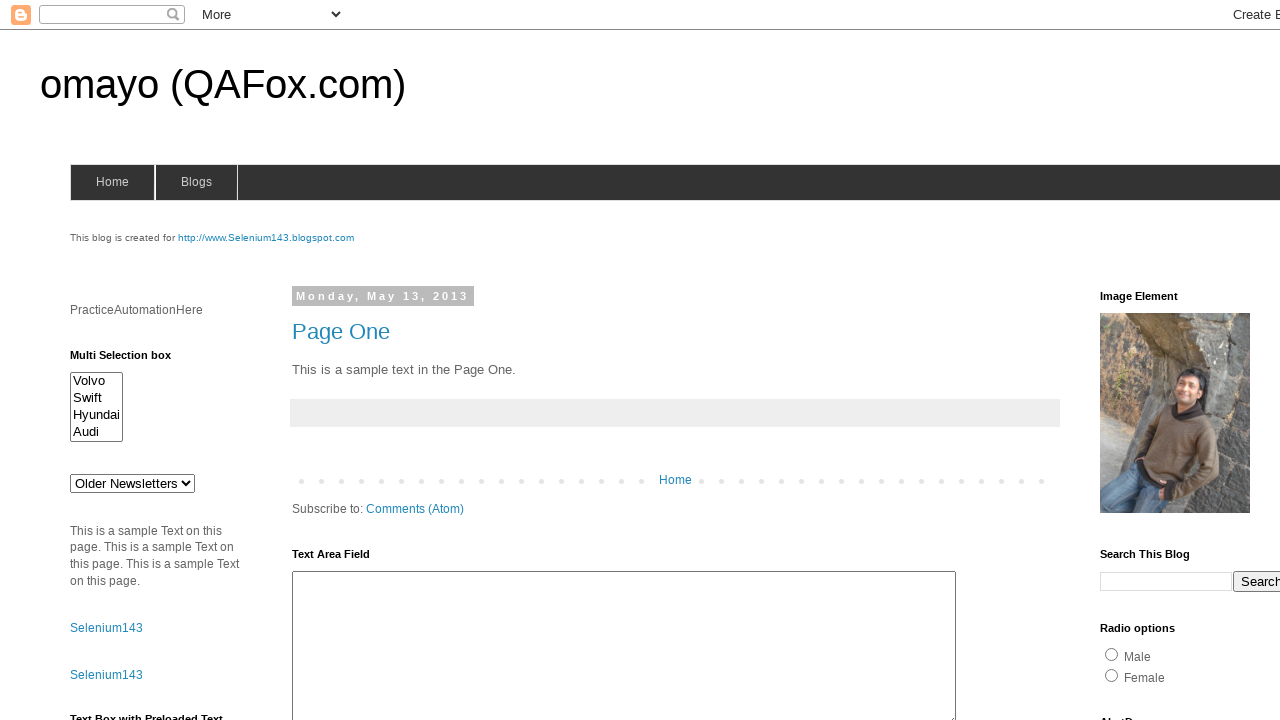

Located bike radio button element
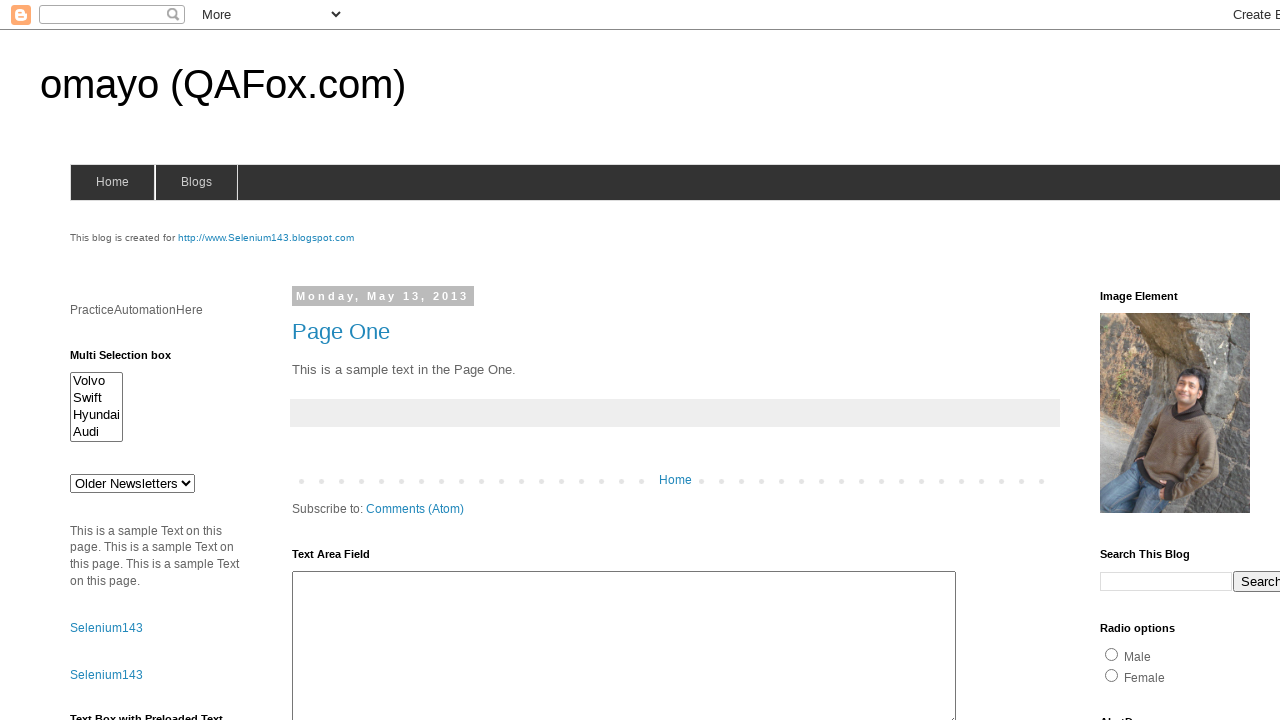

Located bicycle radio button element
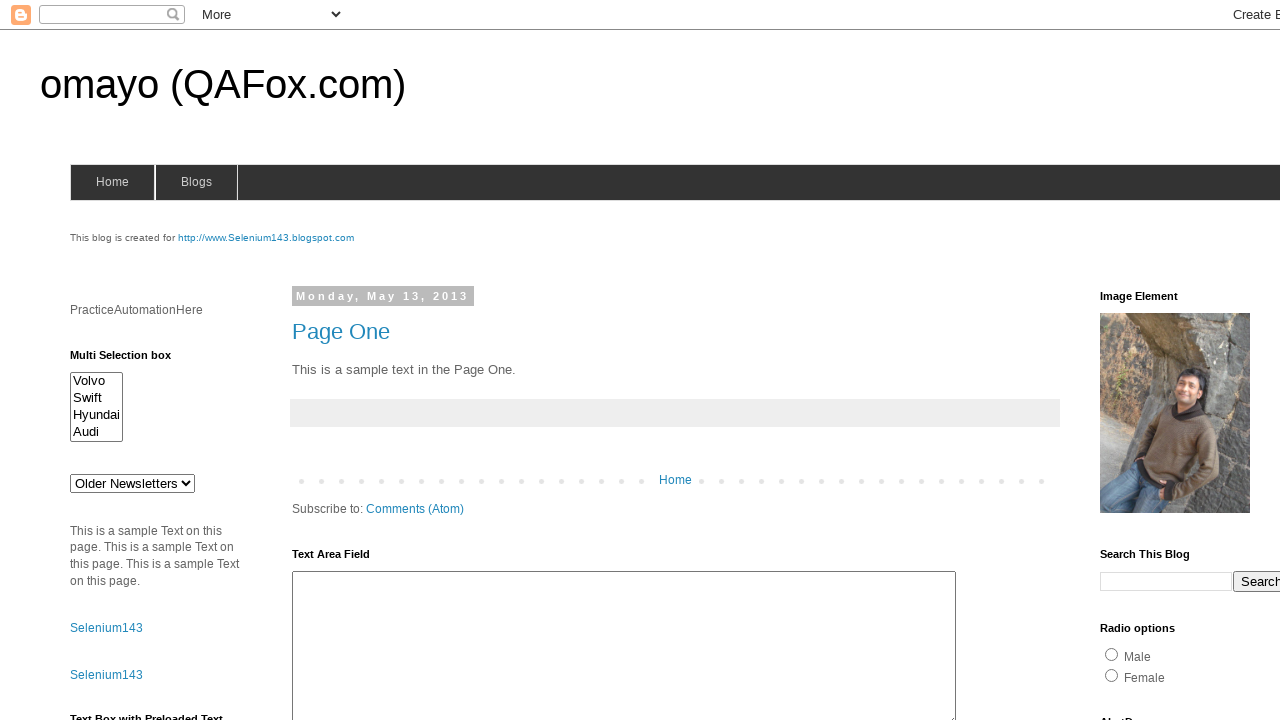

Located car radio button element
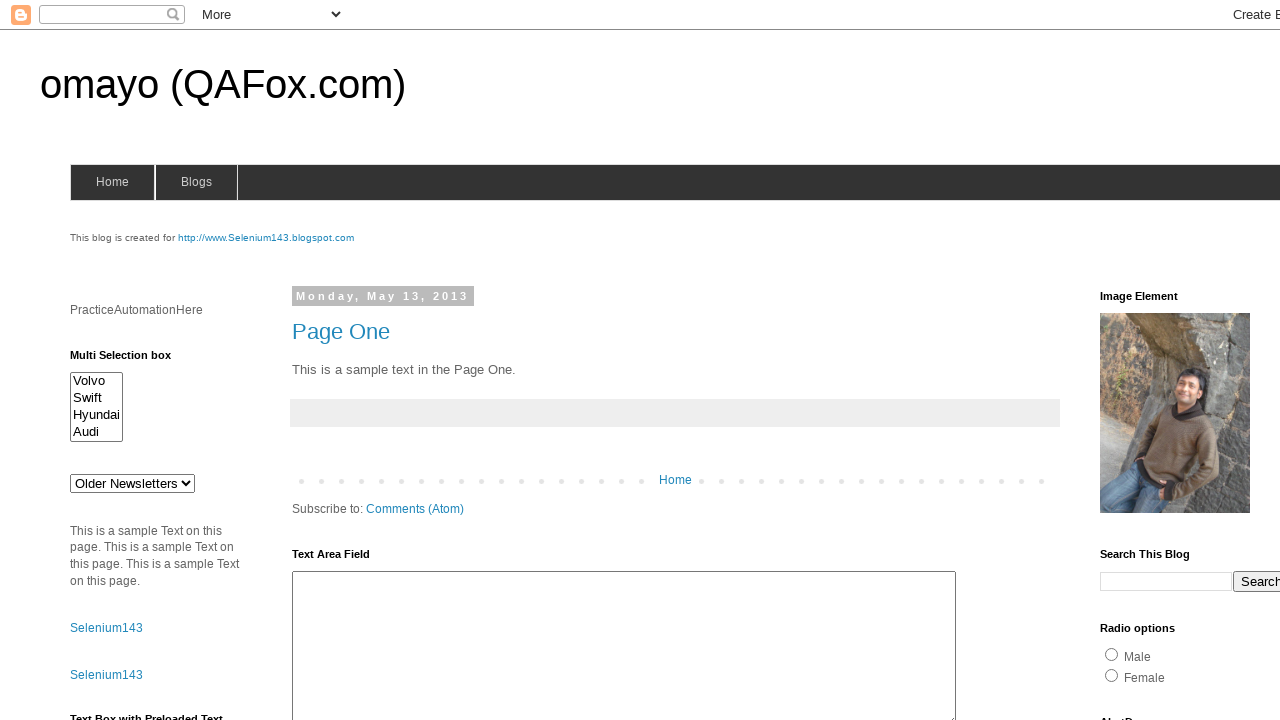

Clicked bike radio button at (1138, 361) on (//input[@type='radio'])[3]
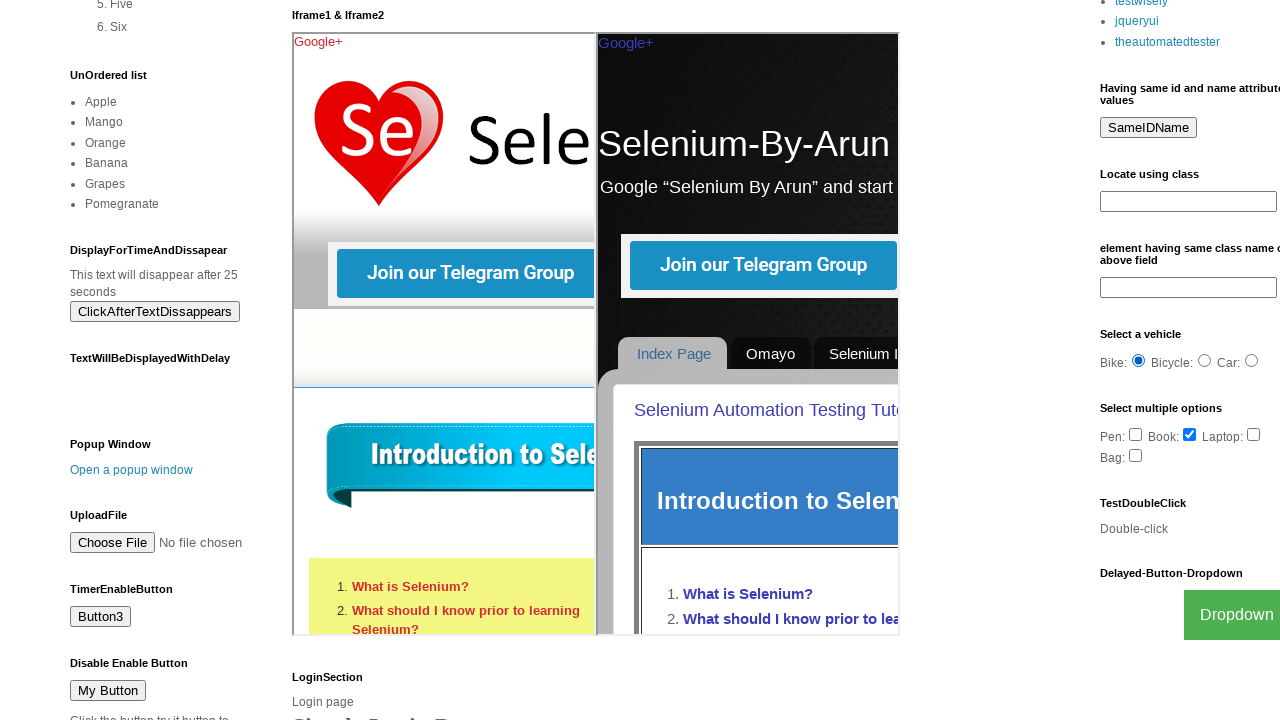

Waited 2000 milliseconds
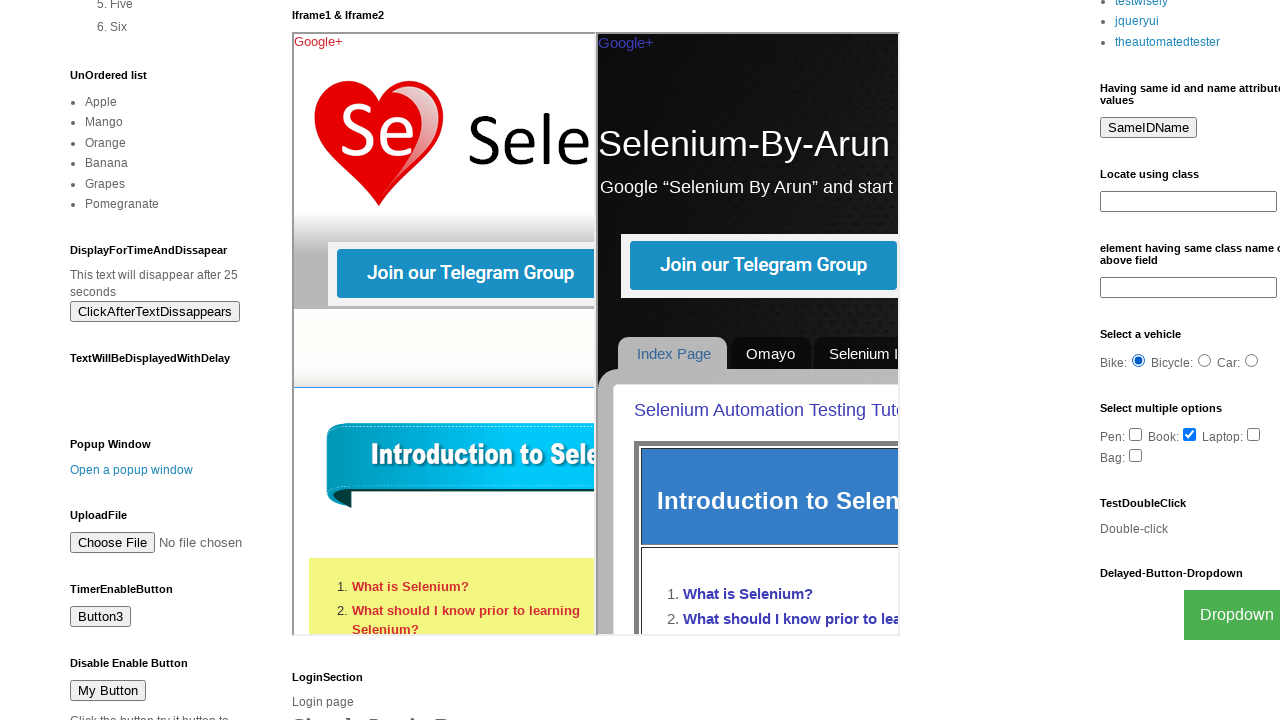

Clicked car radio button at (1252, 361) on (//input[@type='radio'])[5]
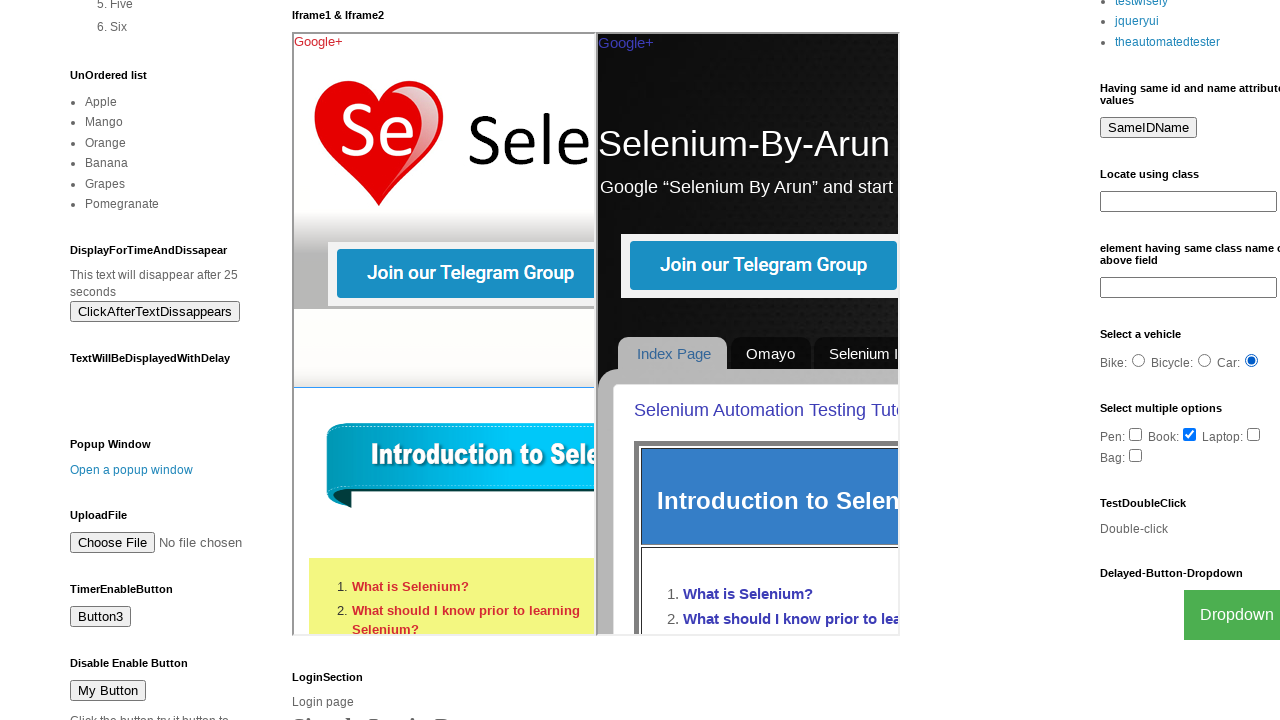

Clicked bicycle radio button at (1204, 361) on (//input[@type='radio'])[4]
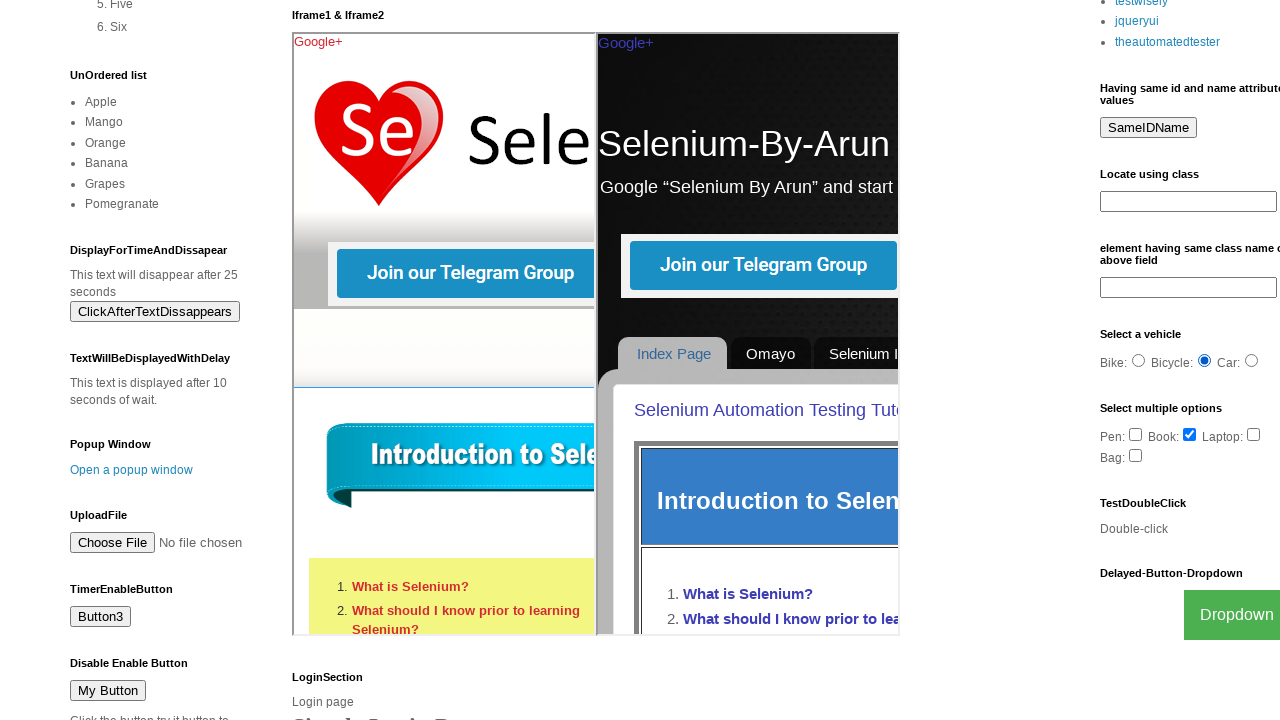

Verified bicycle radio button is checked
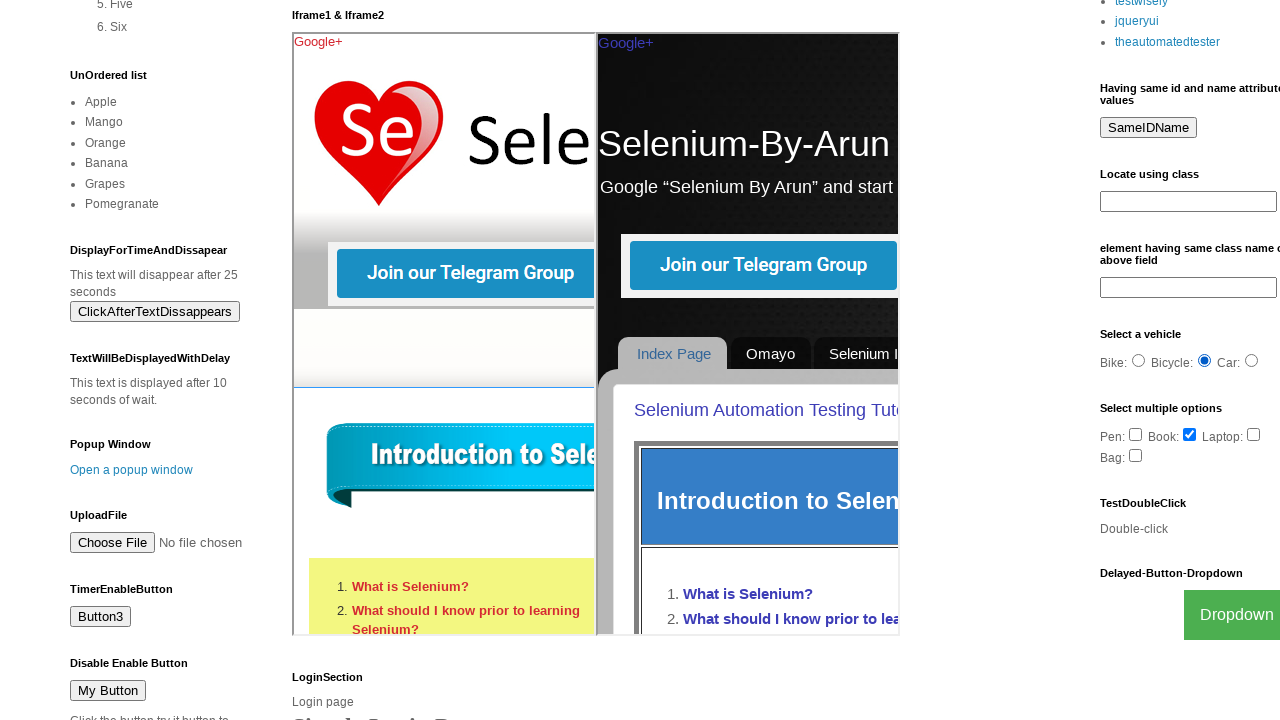

Verified car radio button is not checked
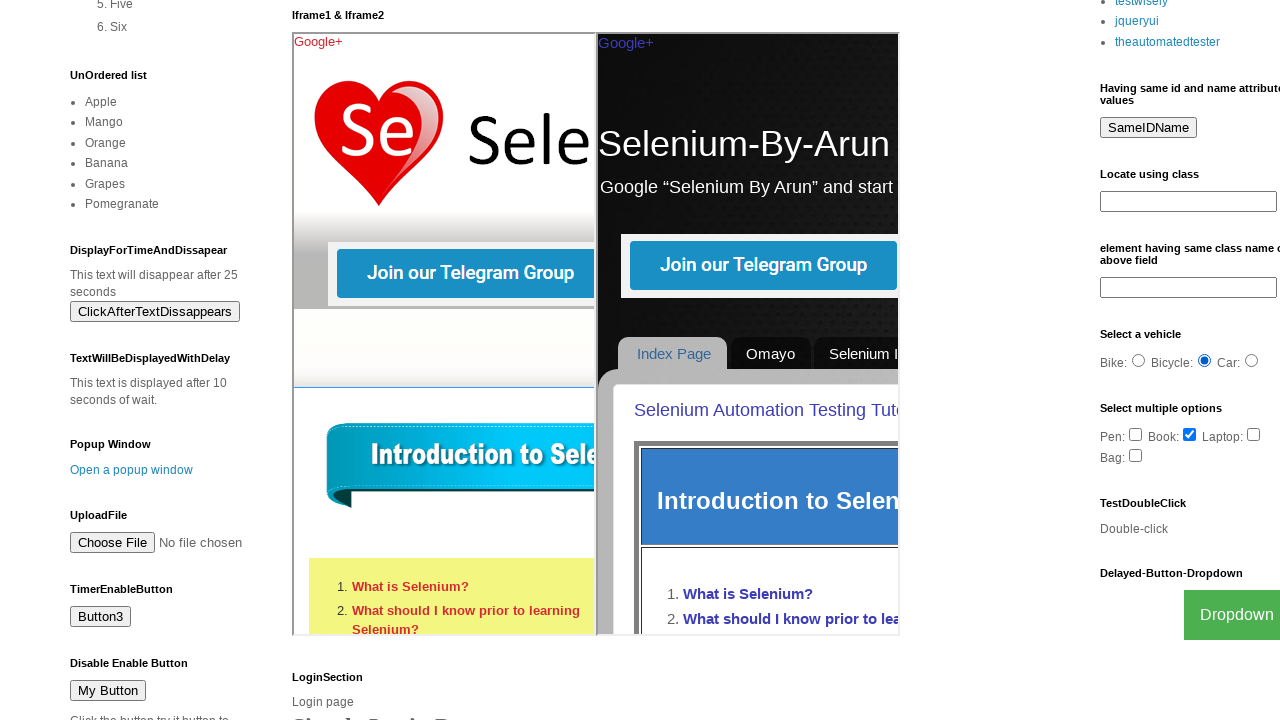

Verified TestDoubleClick heading is visible
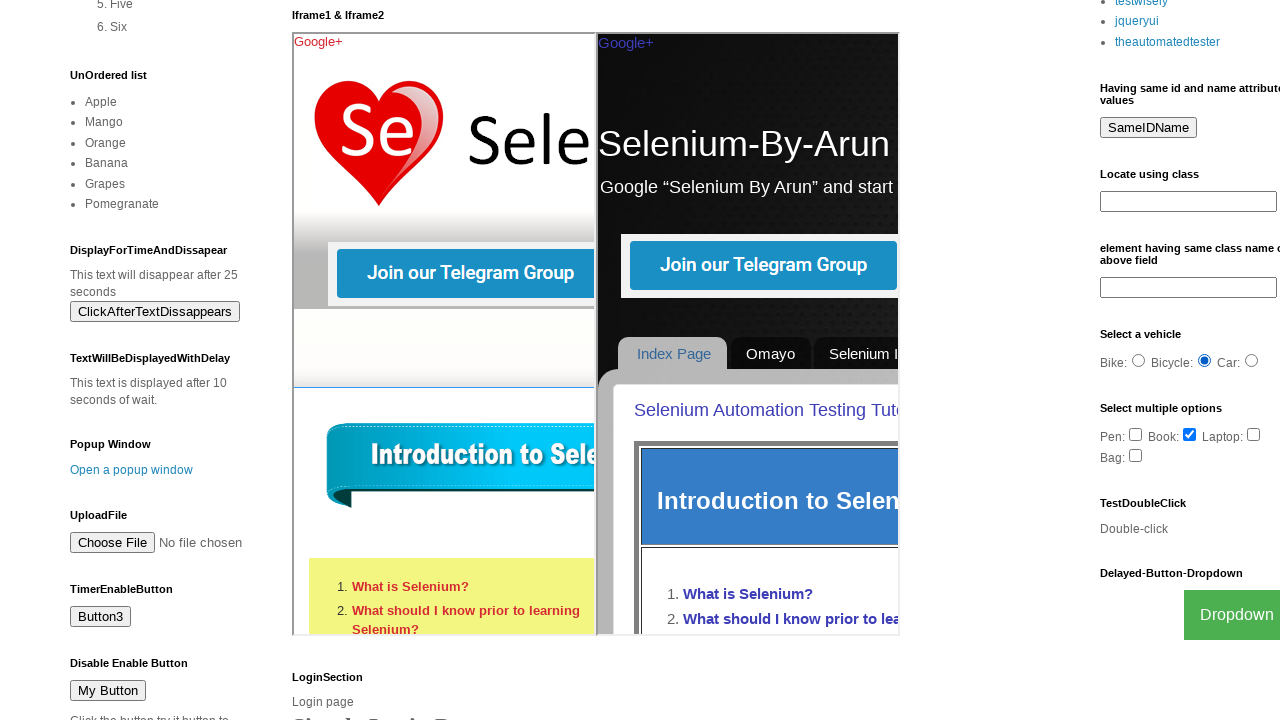

Retrieved text content from TestDoubleClick heading
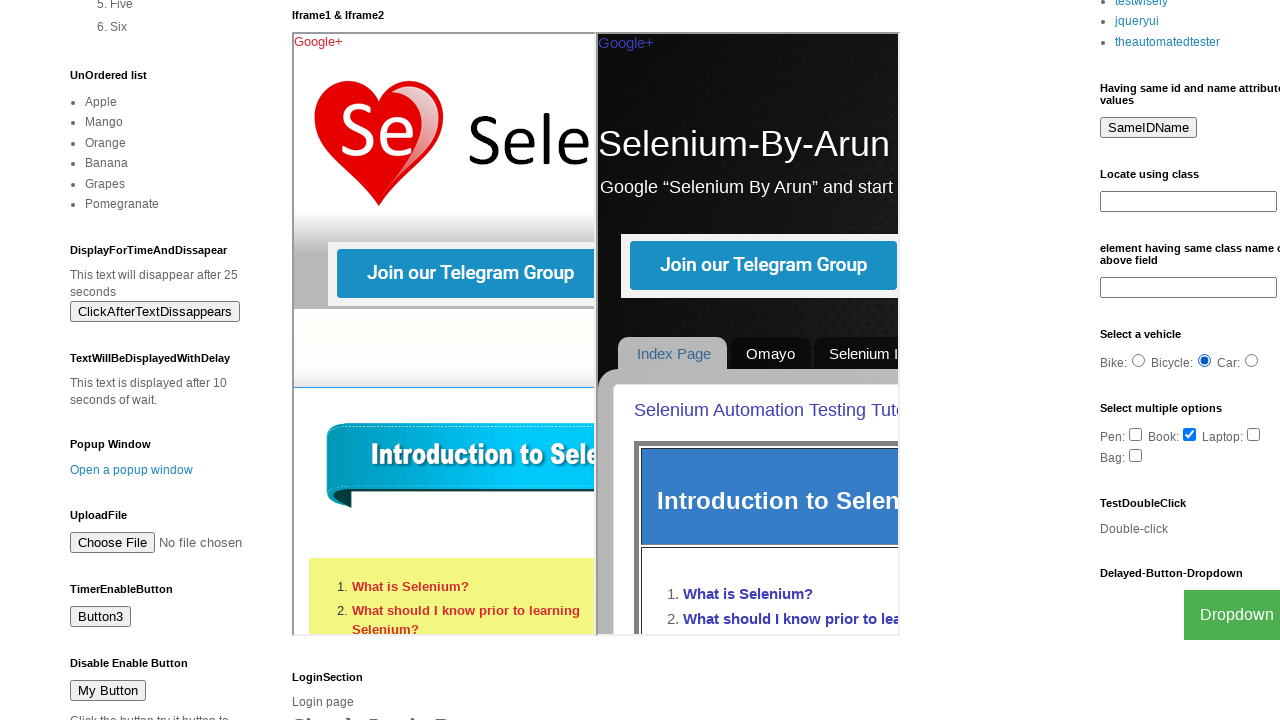

Located Delayed-Button-Dropdown heading element
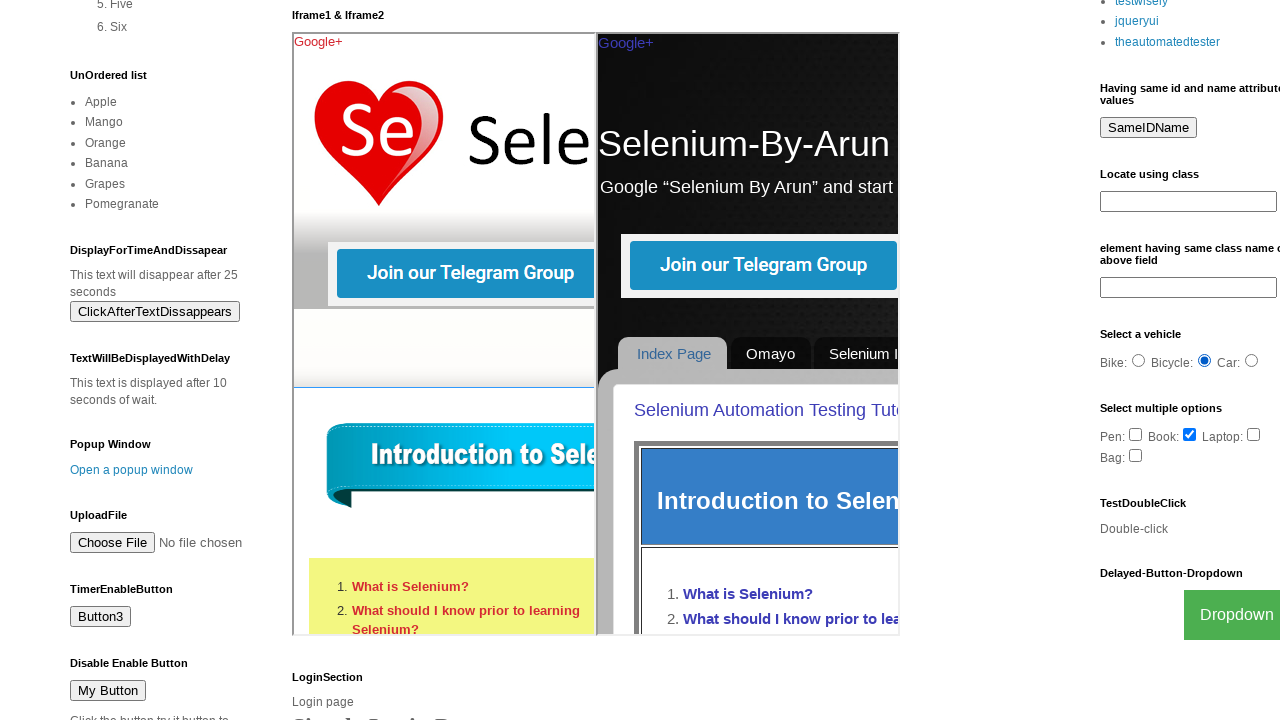

Retrieved text content from Delayed-Button-Dropdown heading
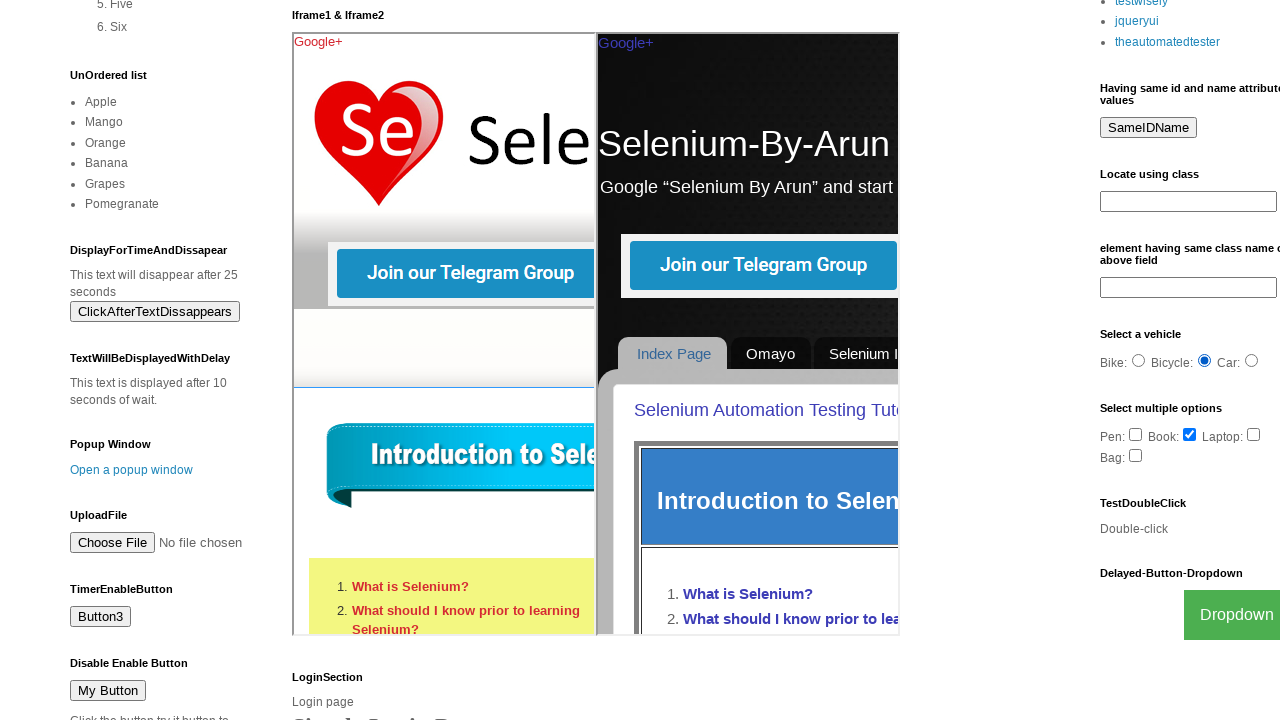

Verified Delayed-Button-Dropdown heading is enabled
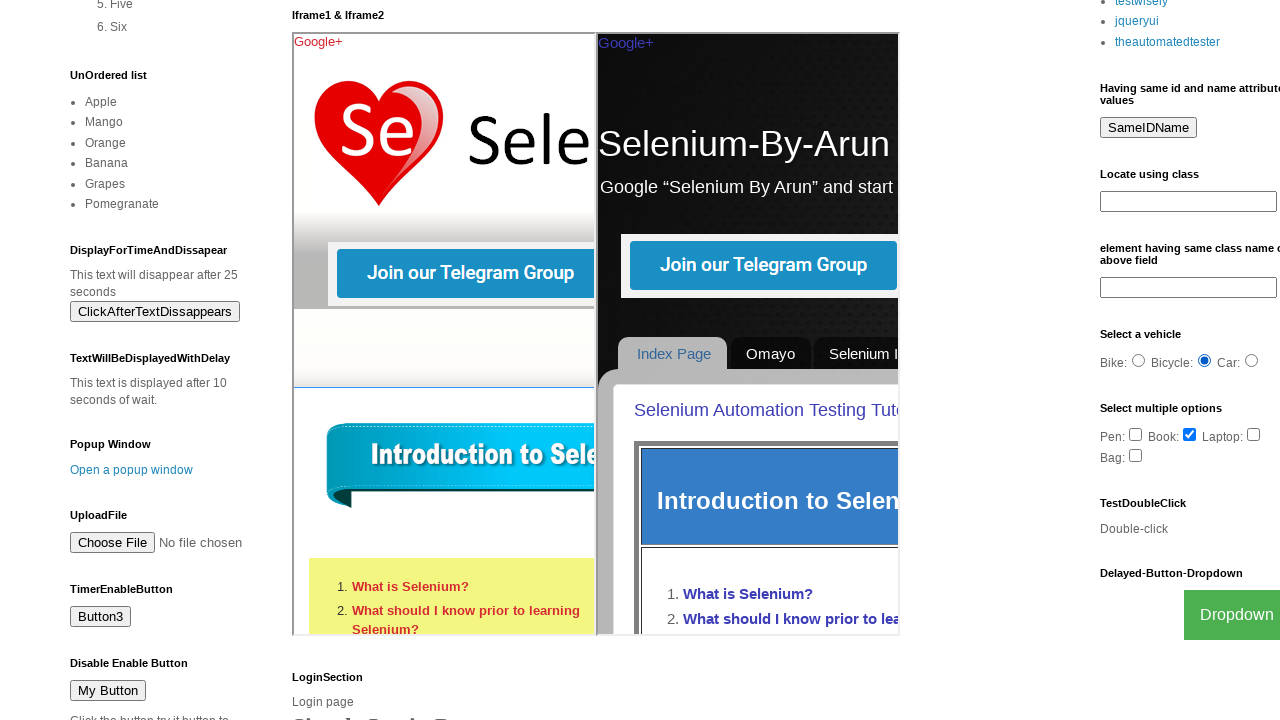

Retrieved class attribute from Delayed-Button-Dropdown heading
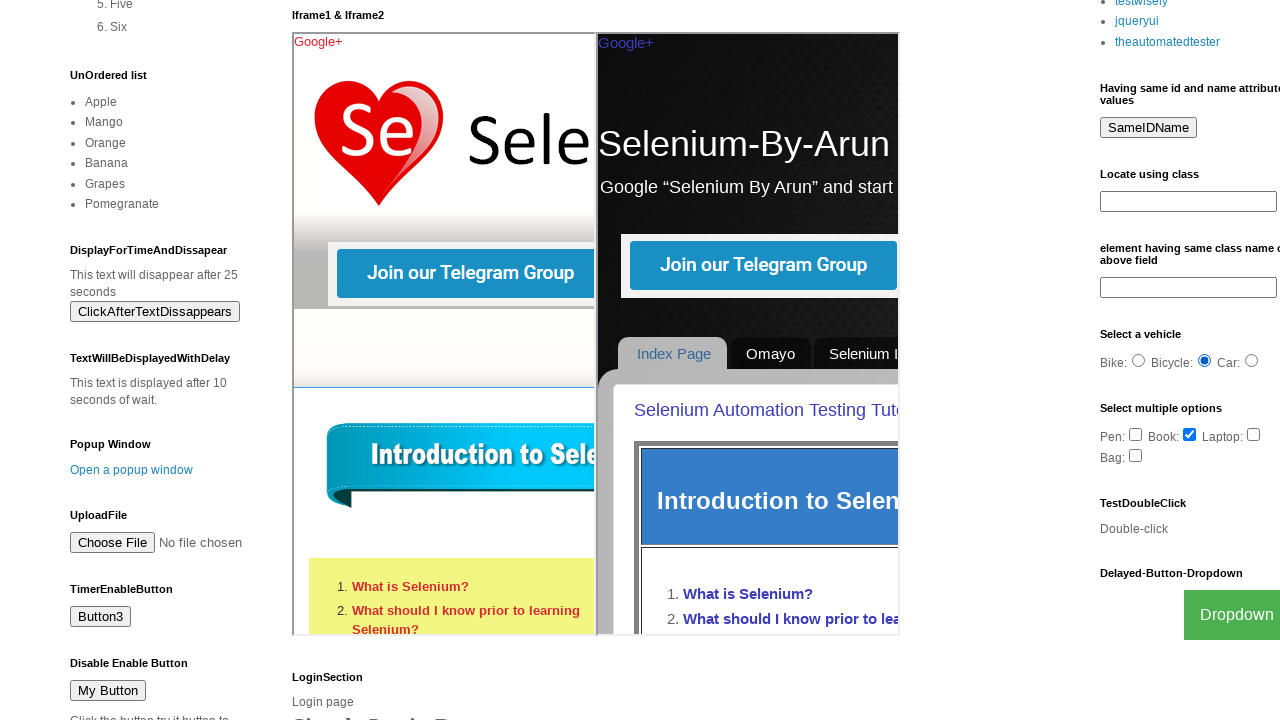

Located text input field in form1
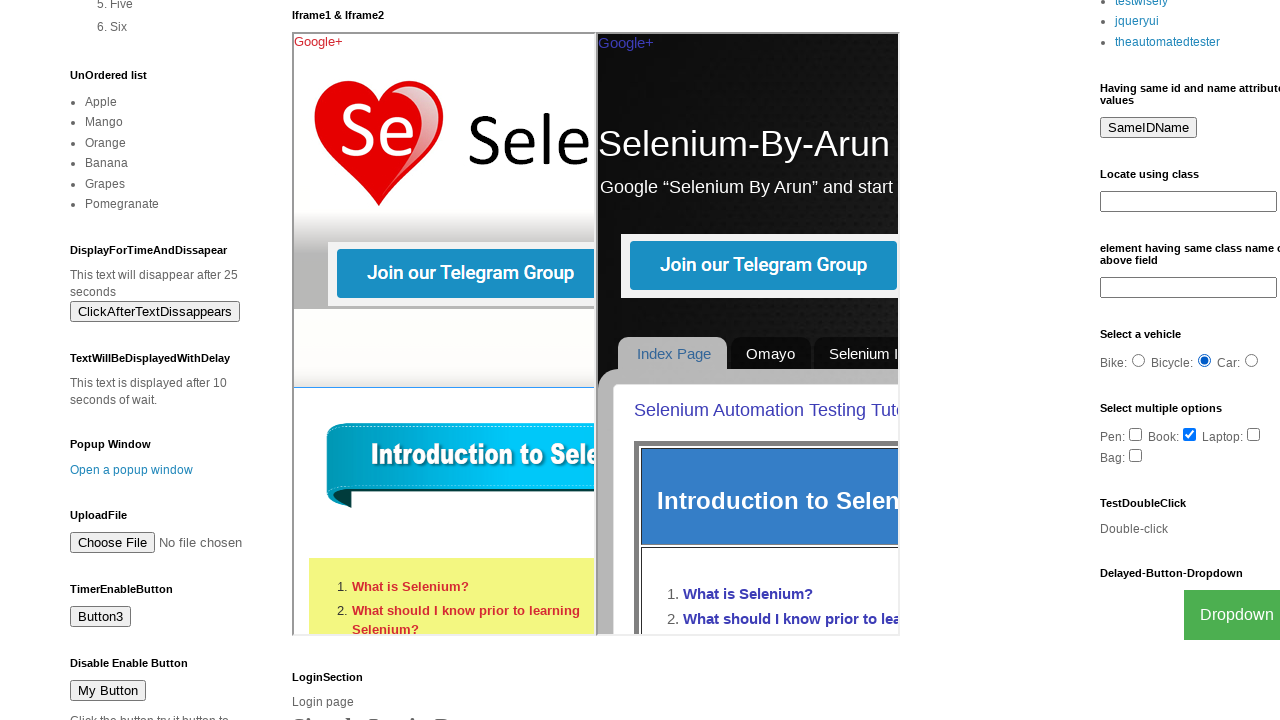

Filled text input field with email address kakde111@gmail.com on xpath=//form[@name='form1']//input[@type='text']
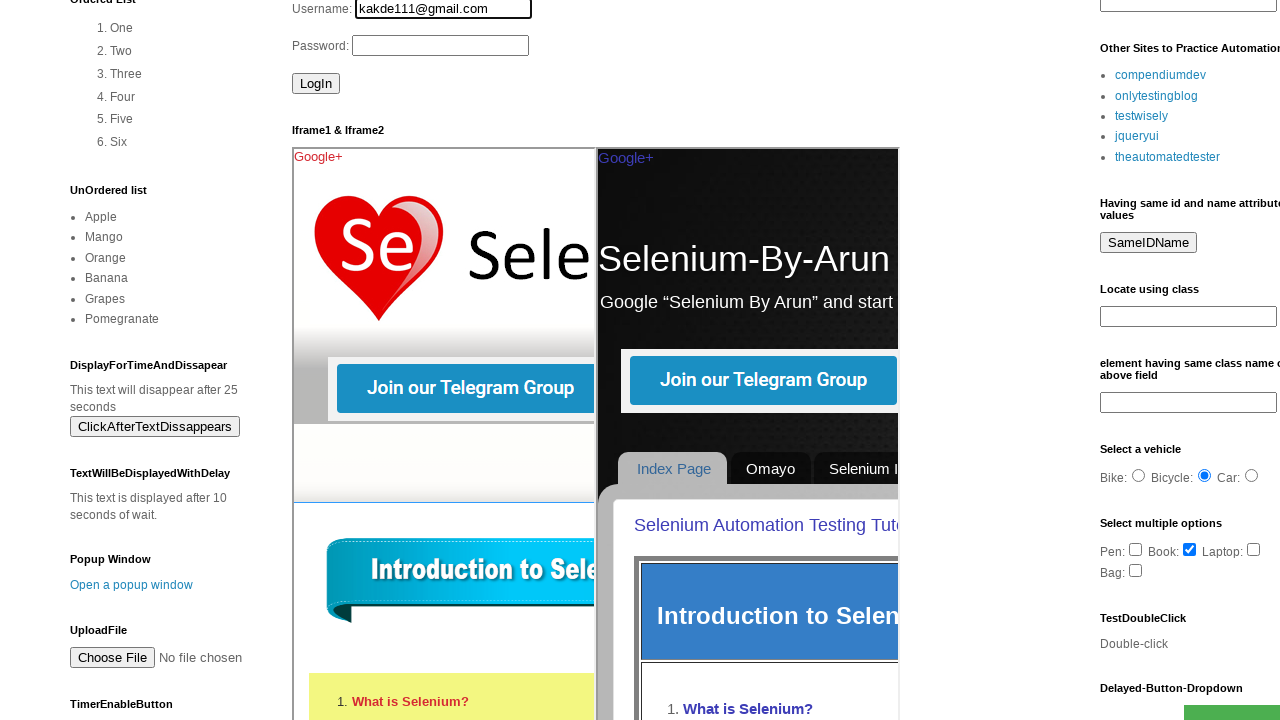

Retrieved input value from text field
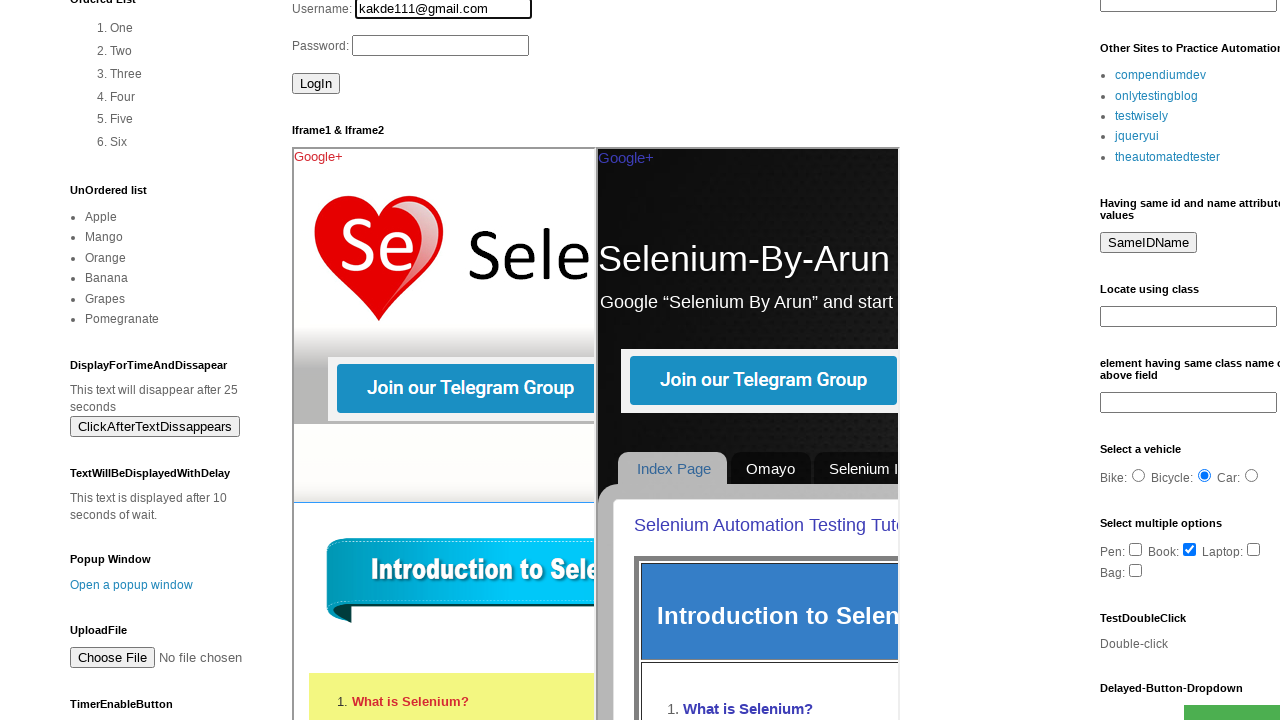

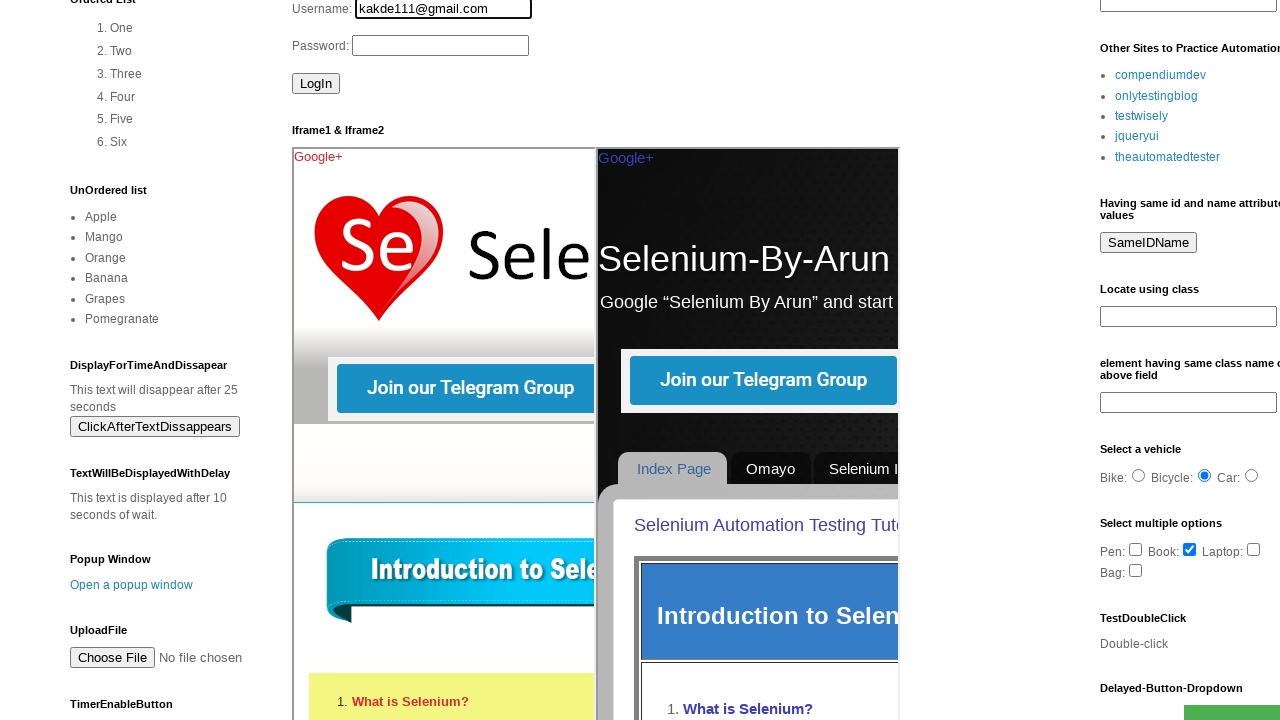